Tests dismissing an alert dialog by navigating through the DemoQA site menu to the alerts section and dismissing an alert

Starting URL: https://demoqa.com/

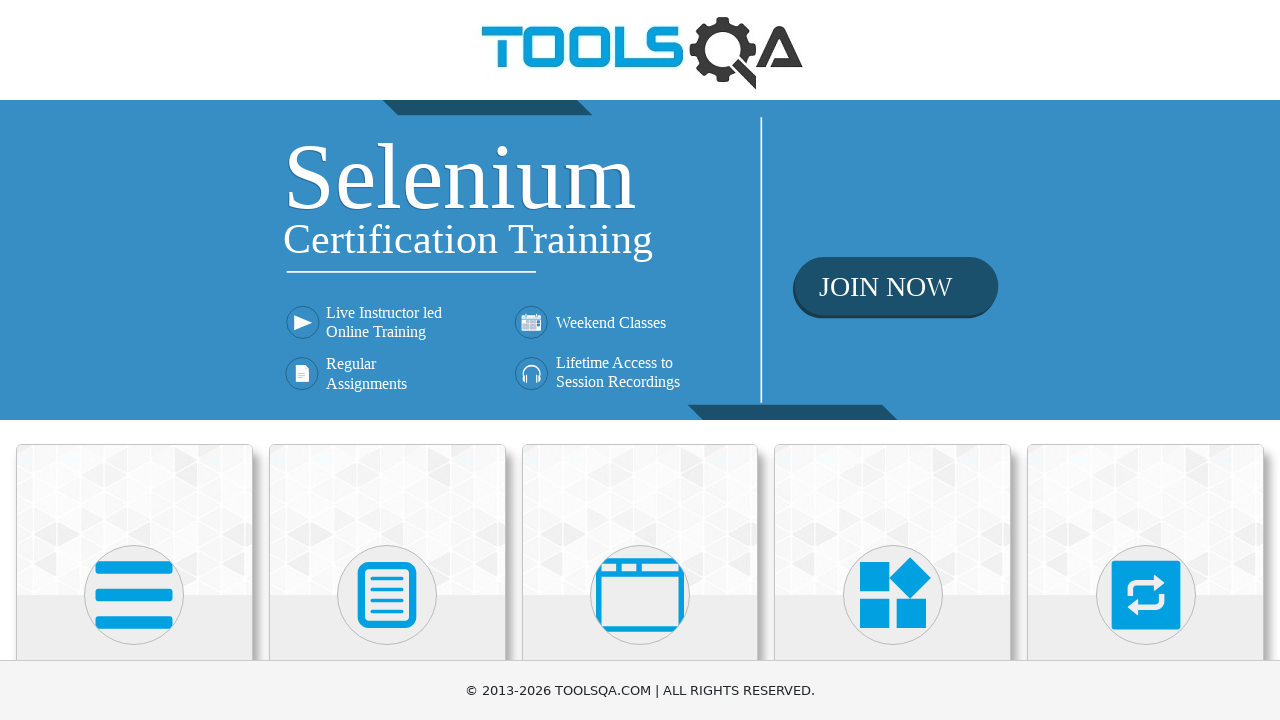

Clicked on Alerts, Frame & Windows card at (640, 520) on xpath=//h5[normalize-space()='Alerts, Frame & Windows']/ancestor::div[@class='ca
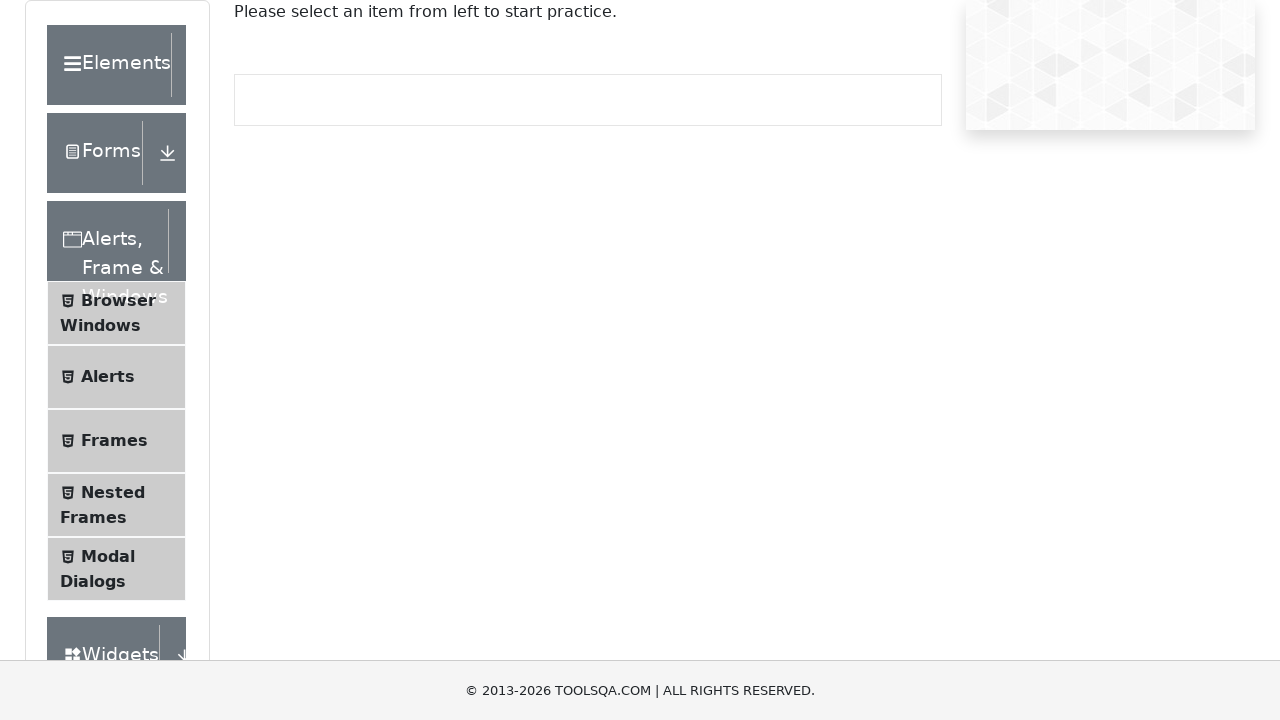

Clicked on Alerts menu item at (108, 377) on xpath=//span[normalize-space()='Alerts']
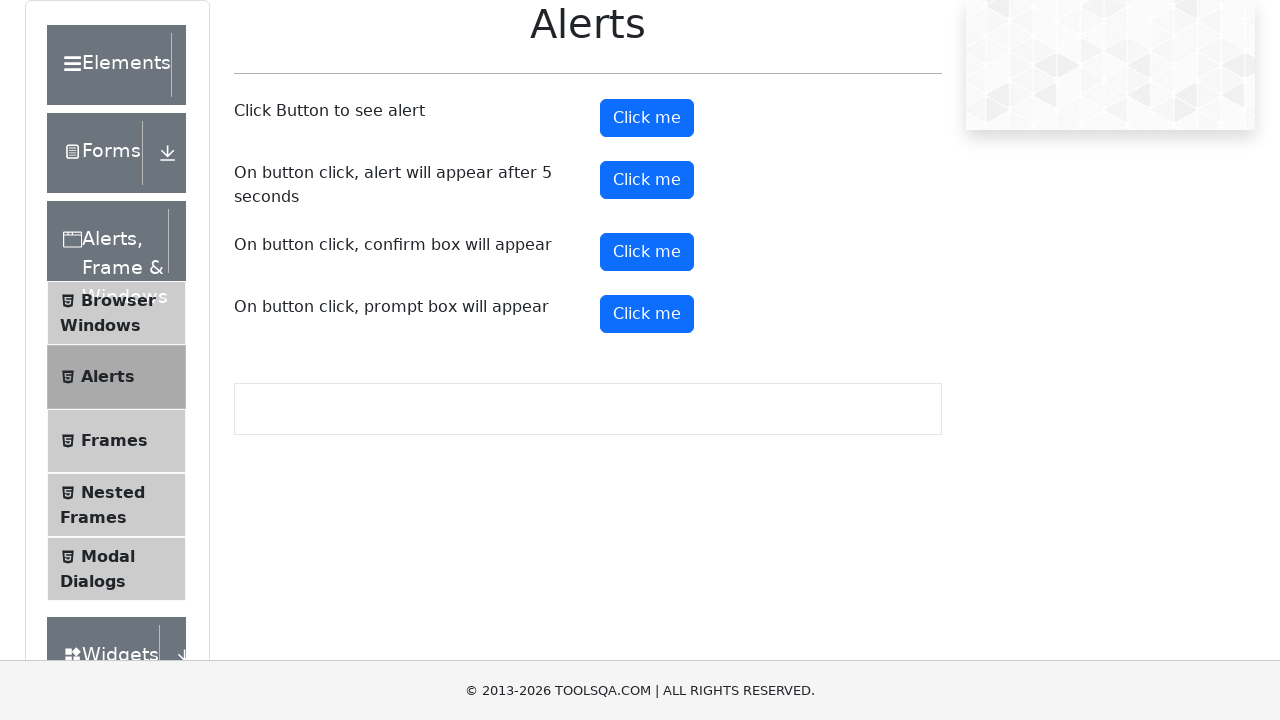

Clicked the alert button at (647, 118) on xpath=//span[normalize-space()='Click Button to see alert']/following::button[@i
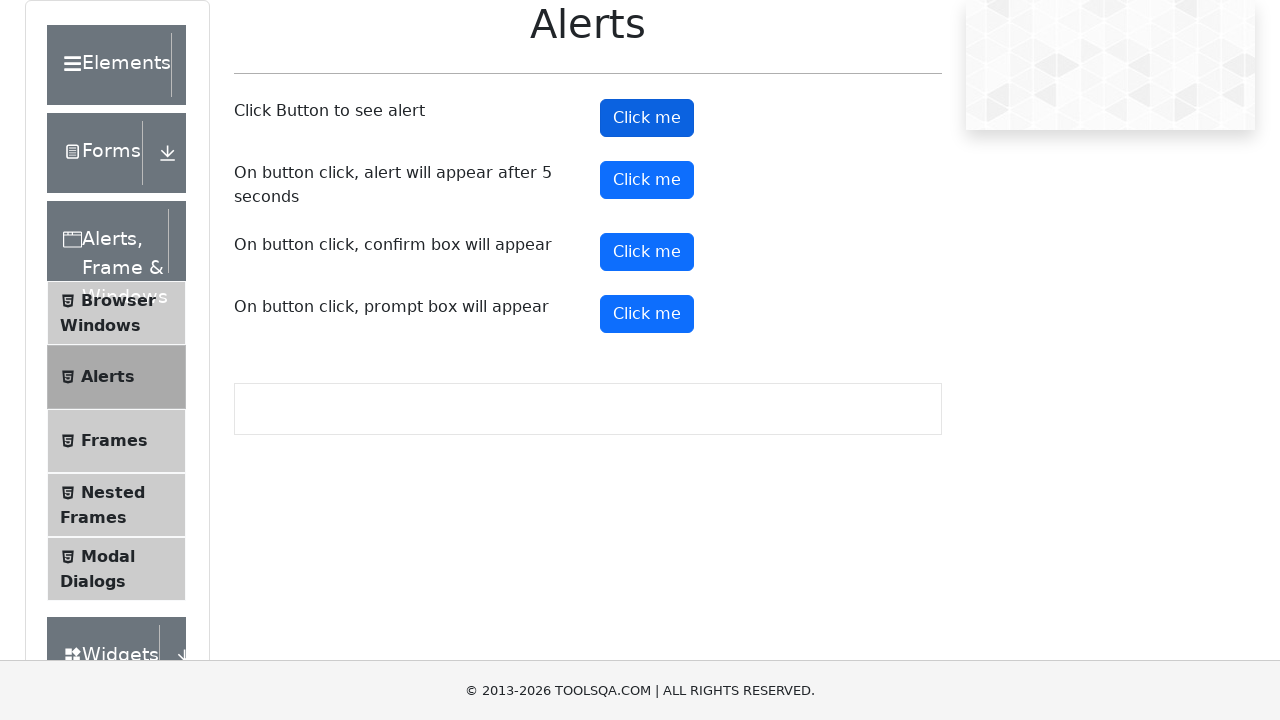

Dismissed the alert dialog
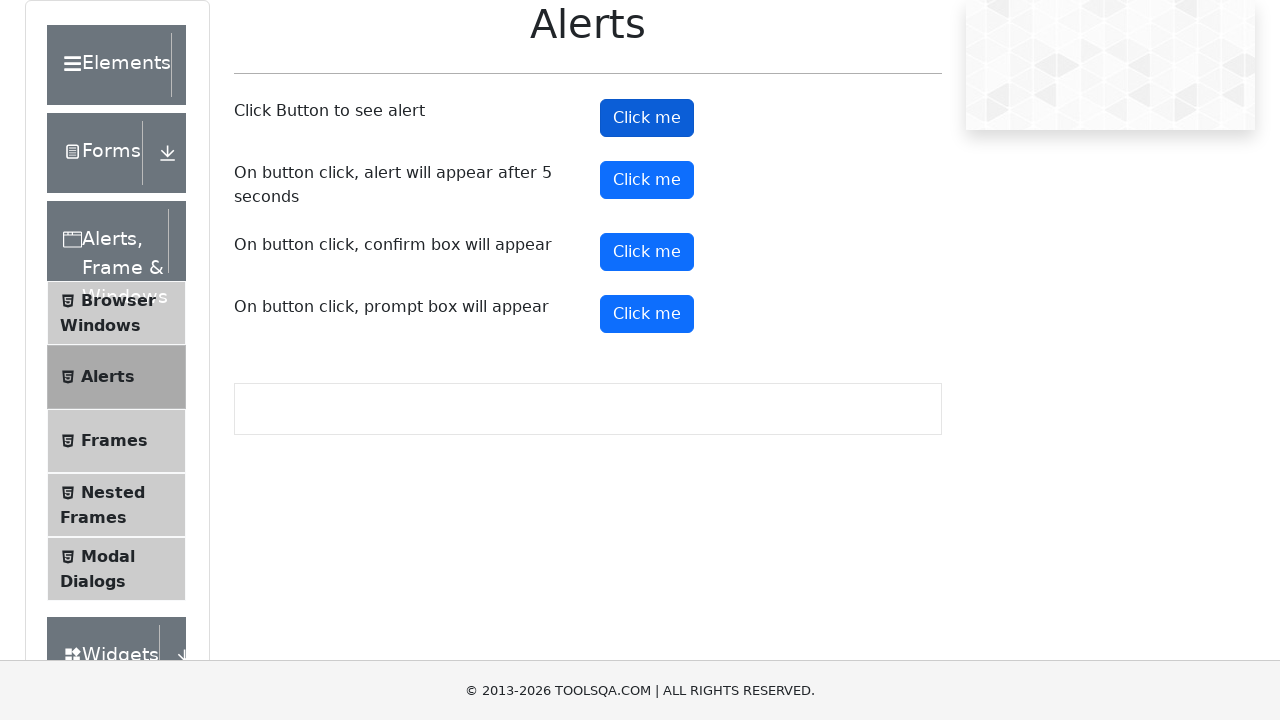

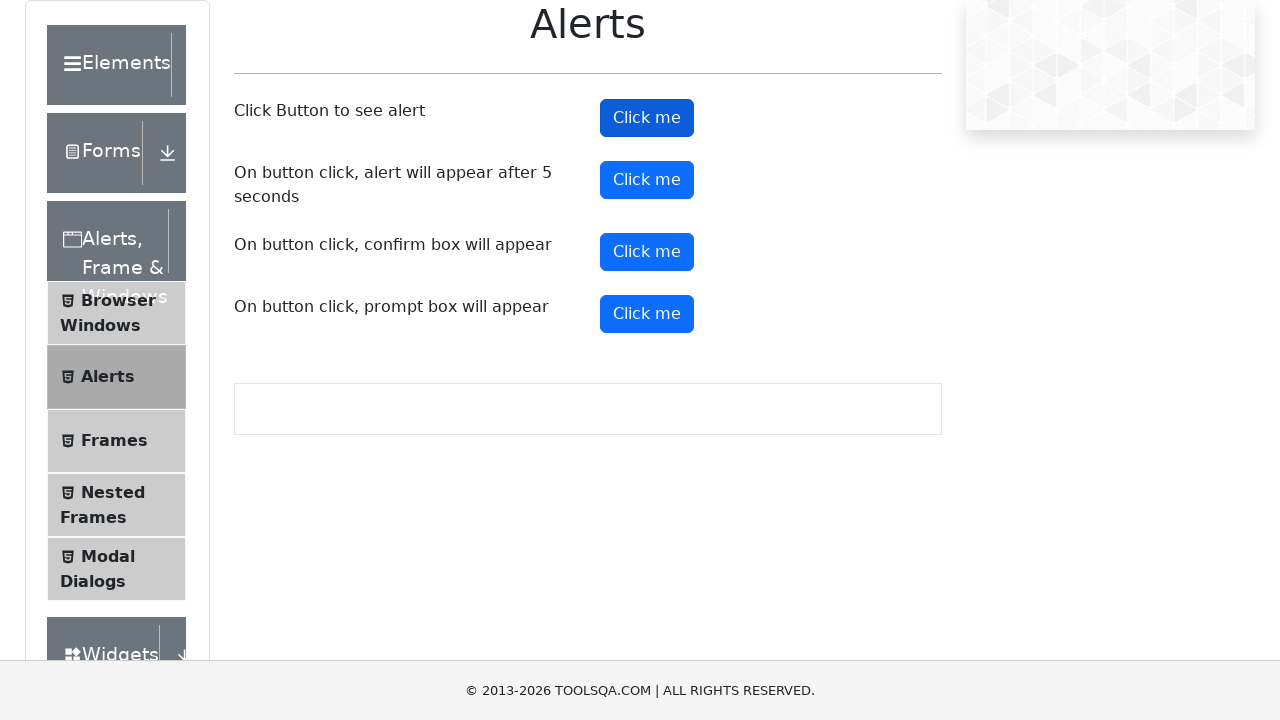